Tests slider drag functionality by clicking and dragging a range slider element to change its value.

Starting URL: https://www.lambdatest.com/selenium-playground/drag-drop-range-sliders-demo

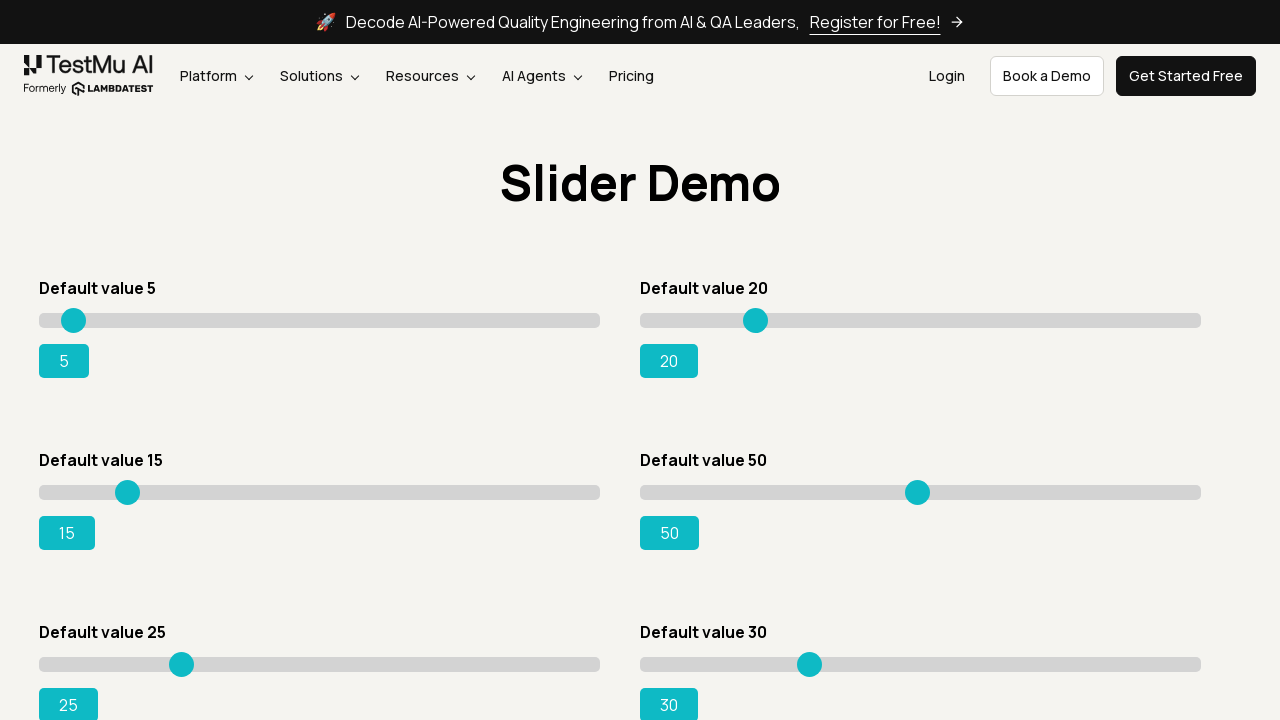

Waited for slider element with value='5' to be visible
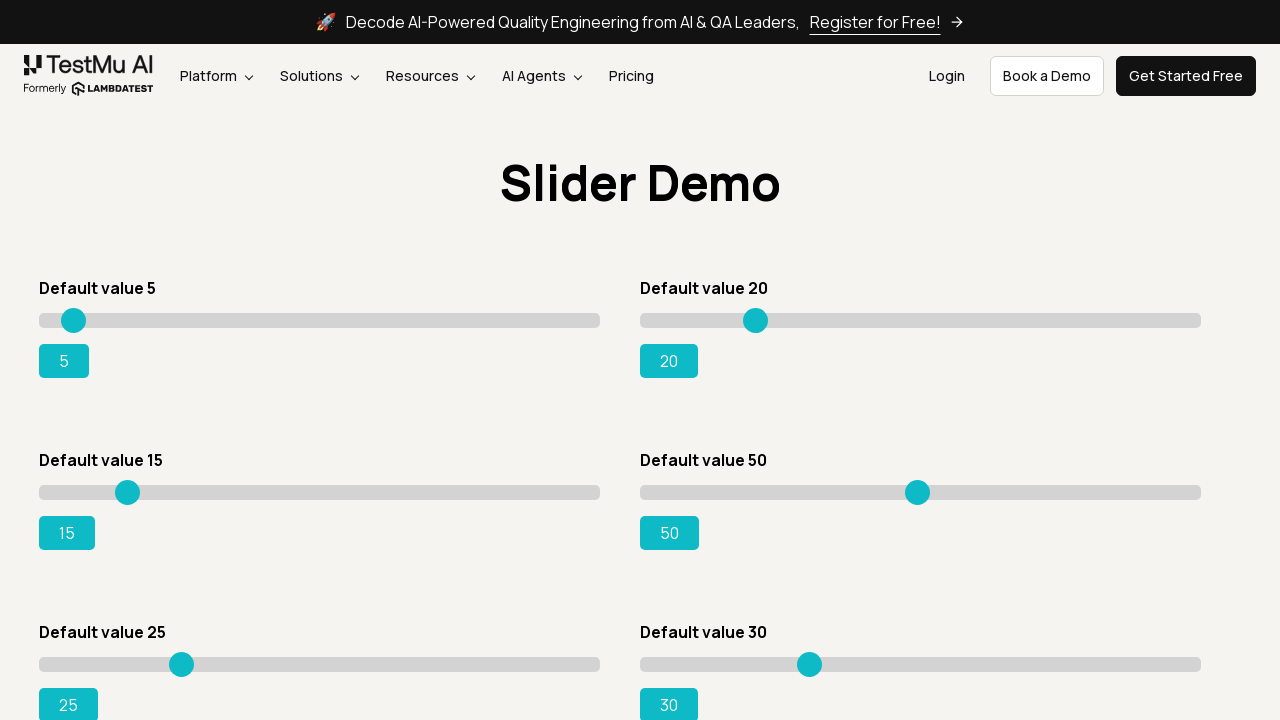

Located the range slider element
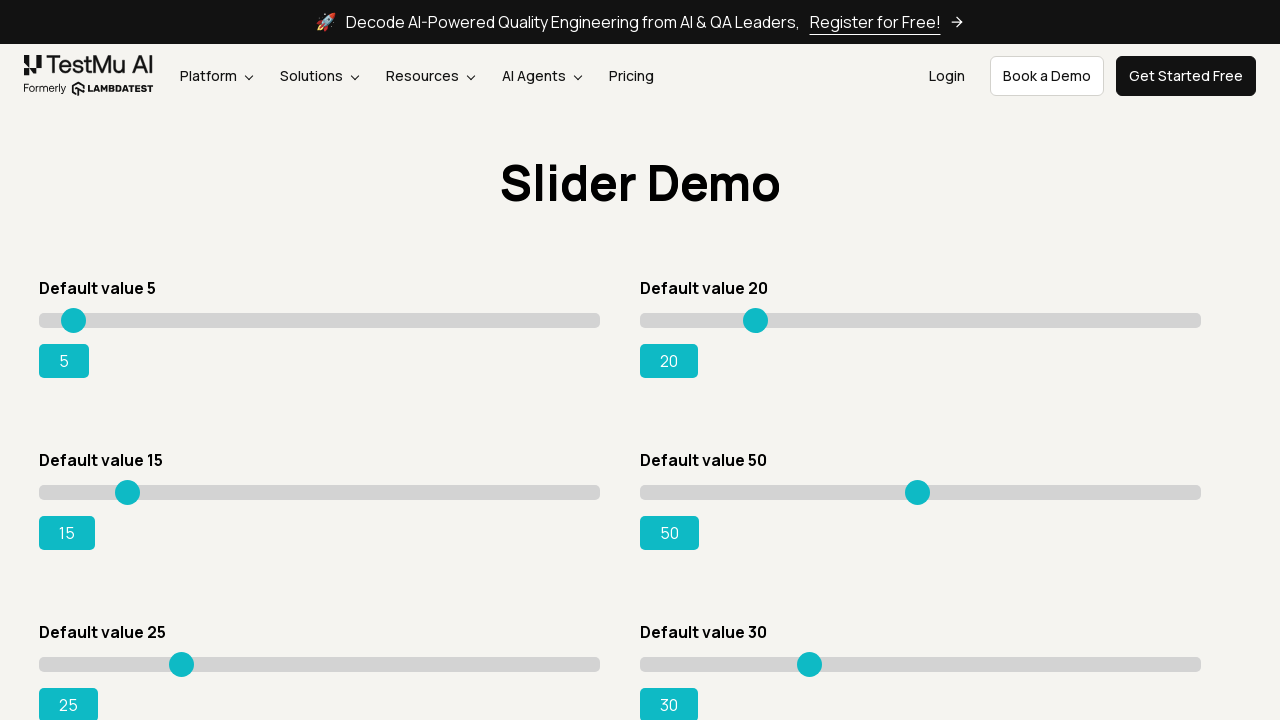

Retrieved bounding box of slider element
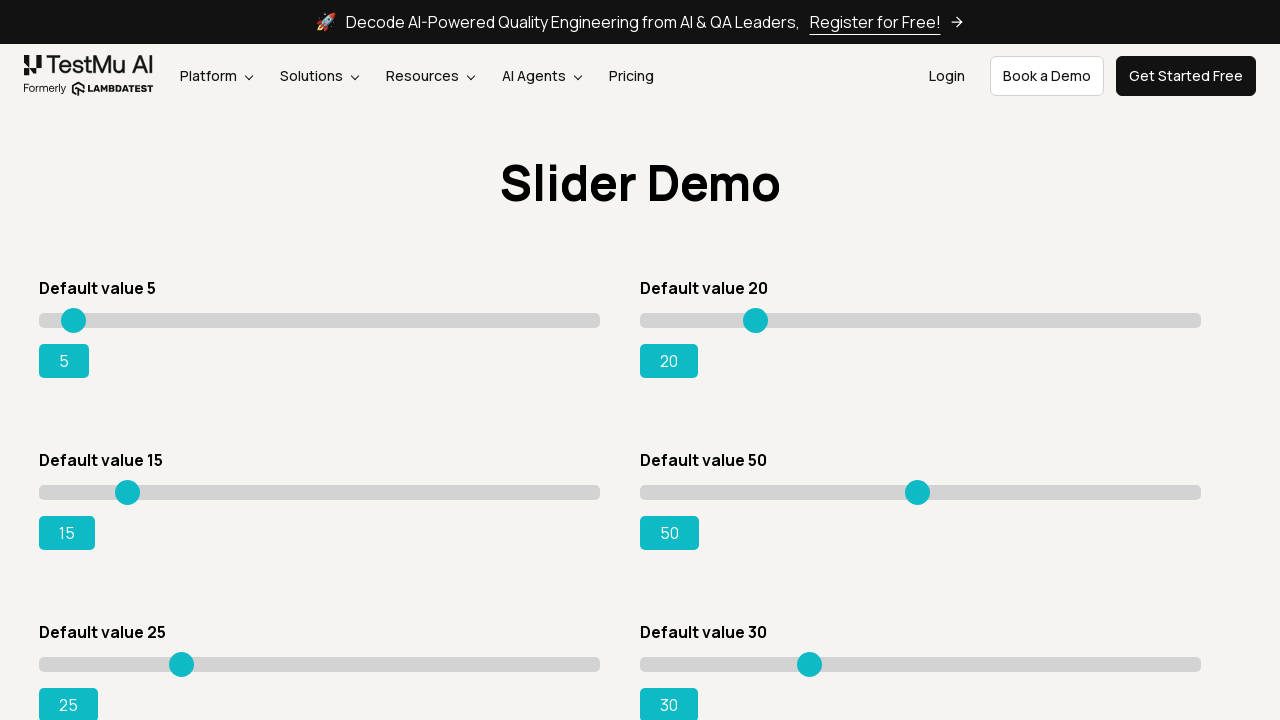

Moved mouse to center of slider at (320, 320)
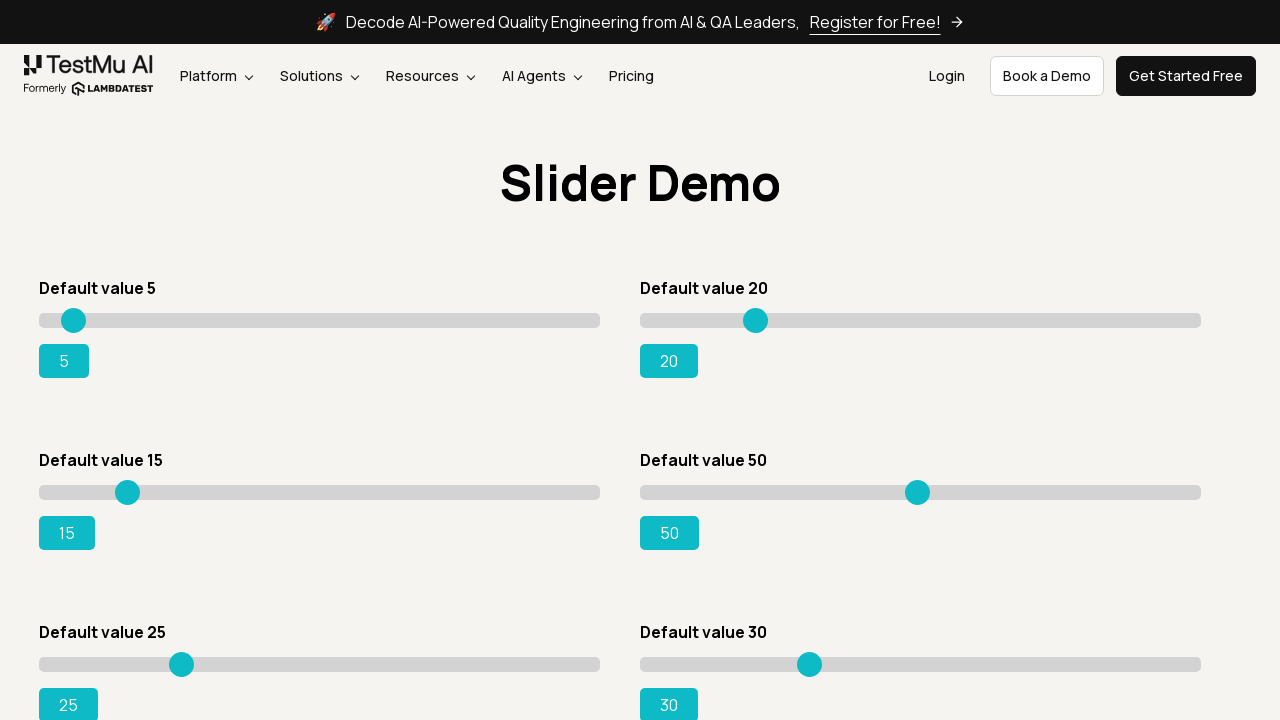

Pressed mouse button down on slider at (320, 320)
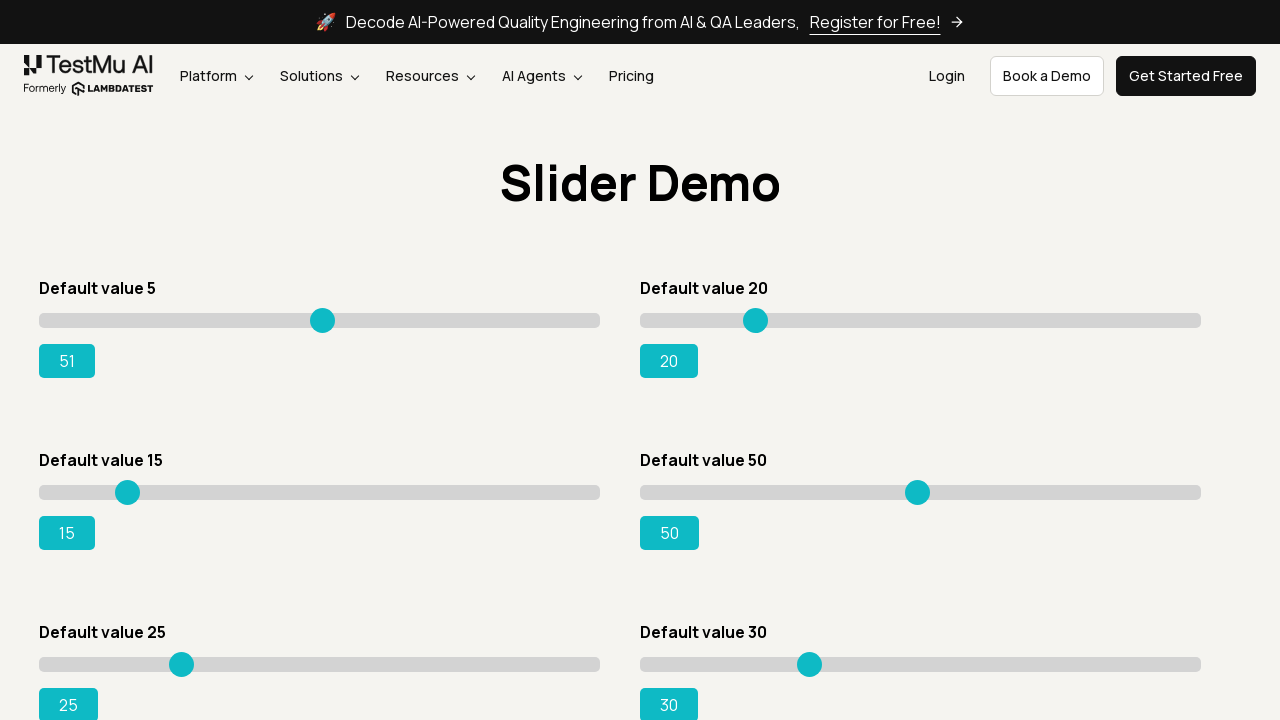

Dragged slider 50 pixels to the right at (370, 320)
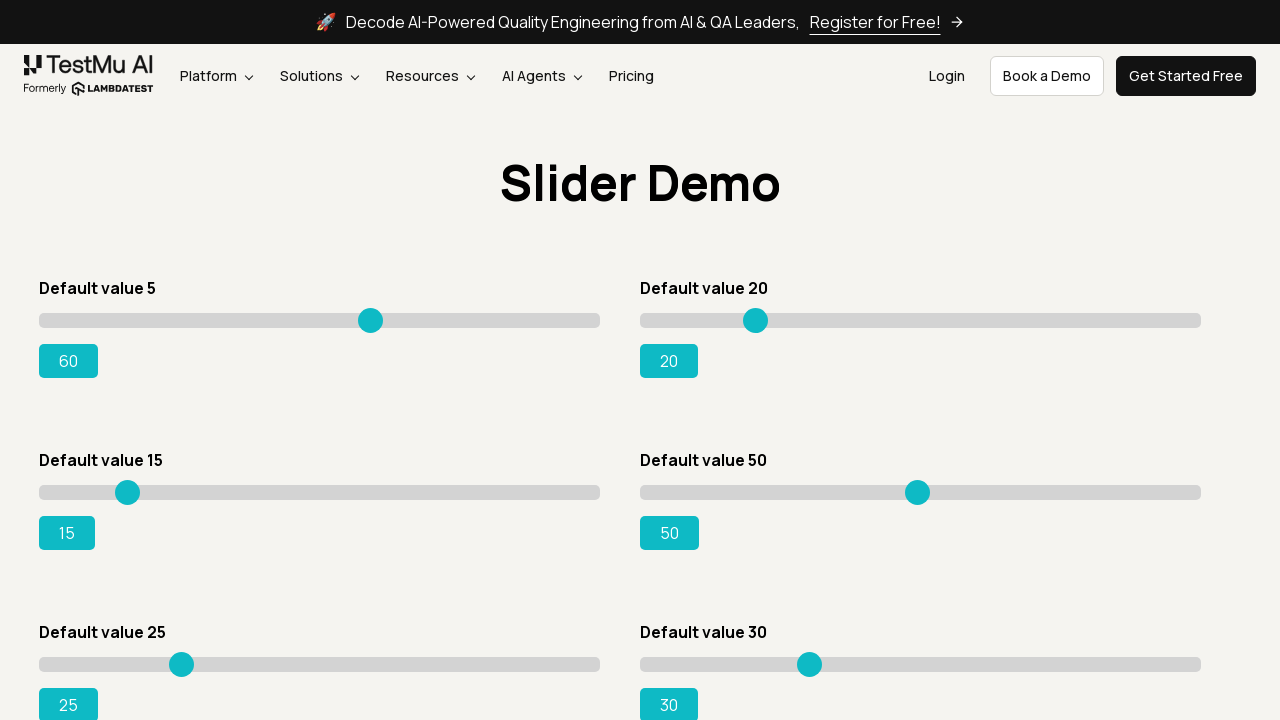

Released mouse button, slider drag completed at (370, 320)
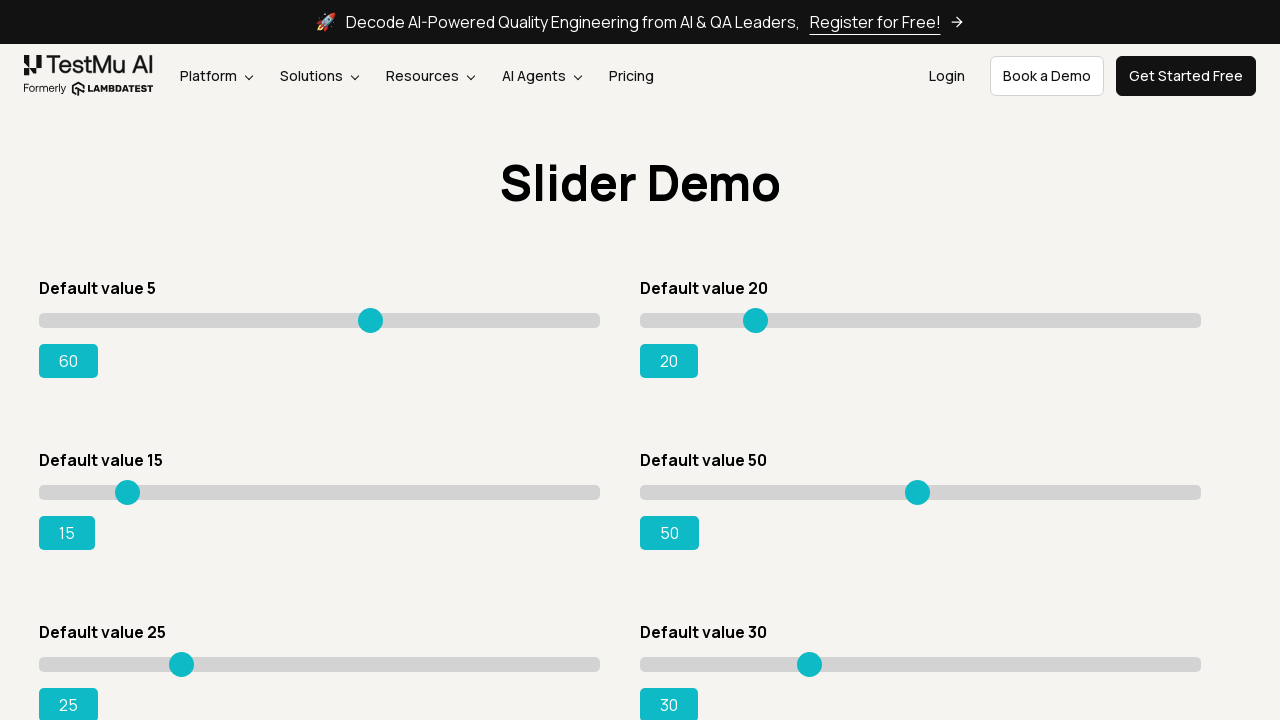

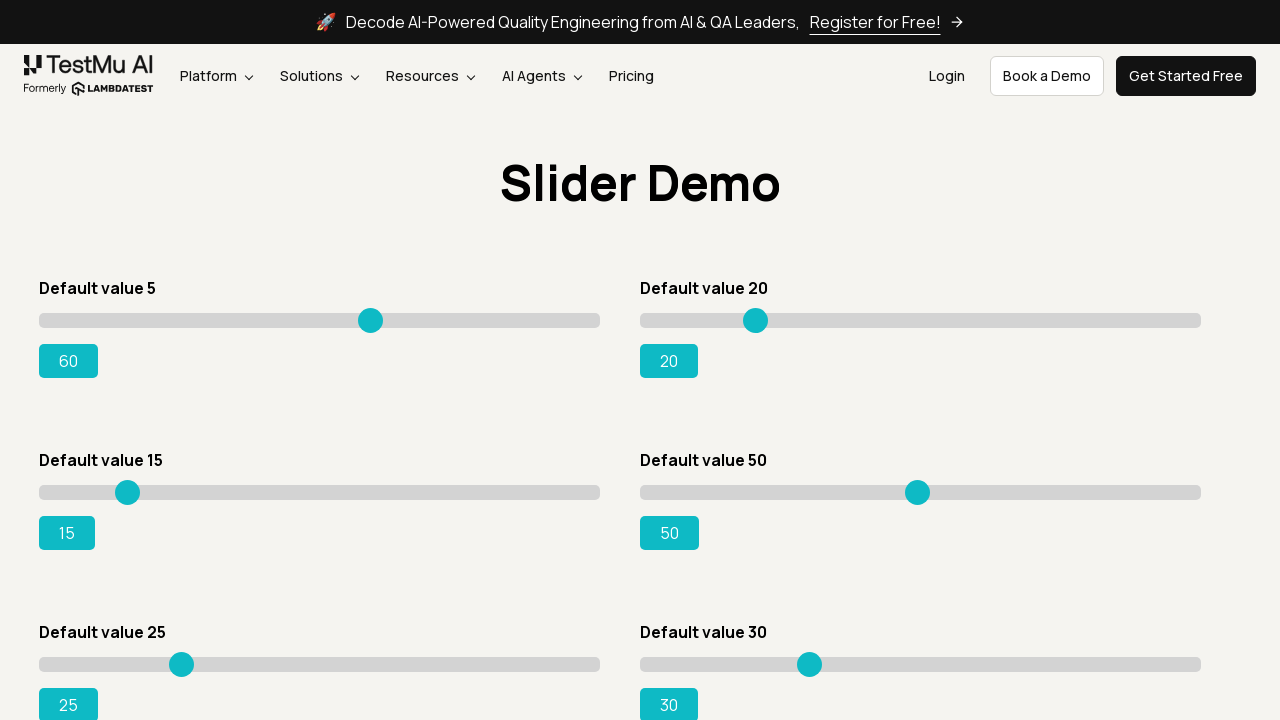